Tests iframe switching functionality by navigating to W3Schools try editor, switching to the result iframe, clicking a button, and then switching back to the main frame

Starting URL: https://www.w3schools.com/jsref/tryit.asp?filename=tryjsref_submit_get

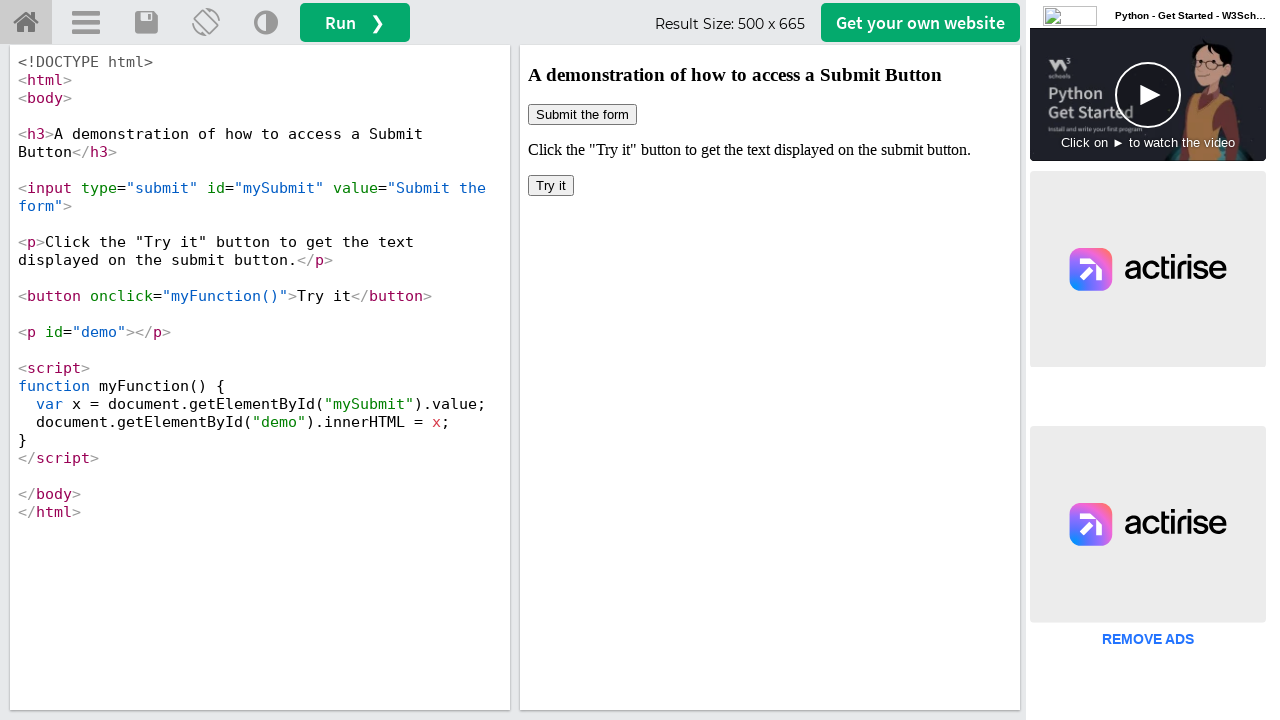

Located the iframeResult iframe element
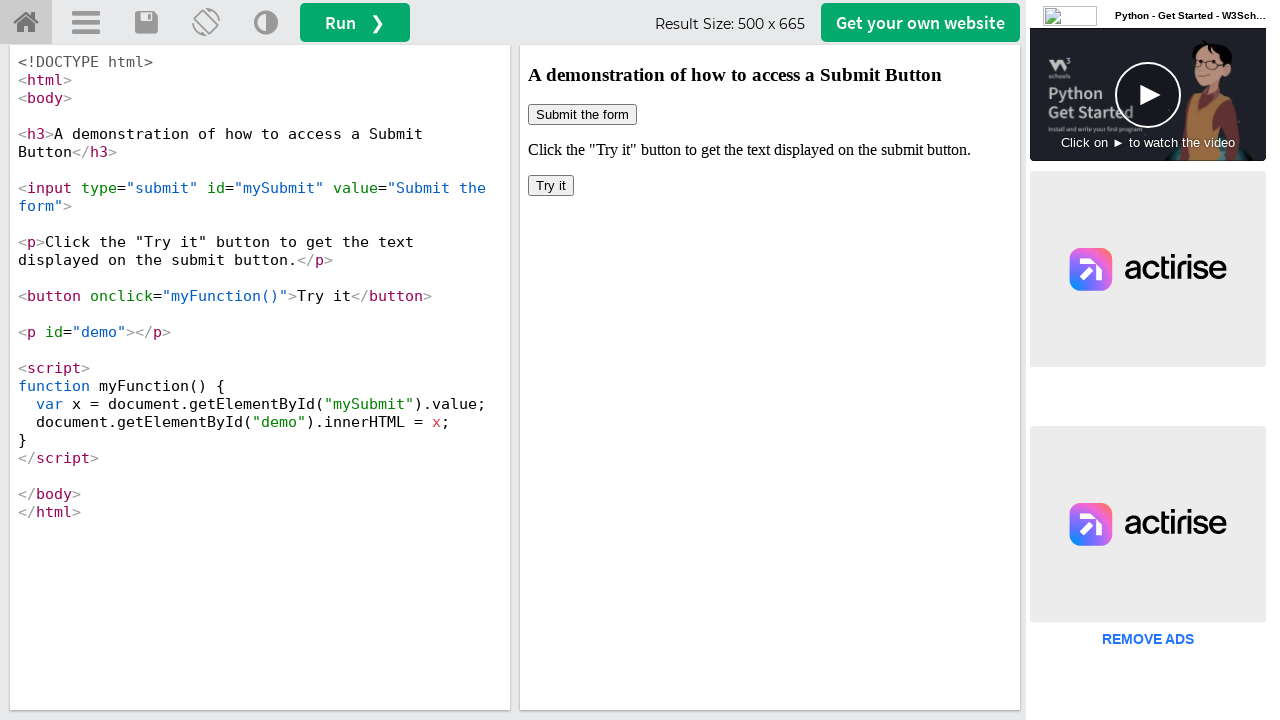

Clicked the button inside the iframeResult iframe at (551, 186) on #iframeResult >> internal:control=enter-frame >> xpath=/html/body/button
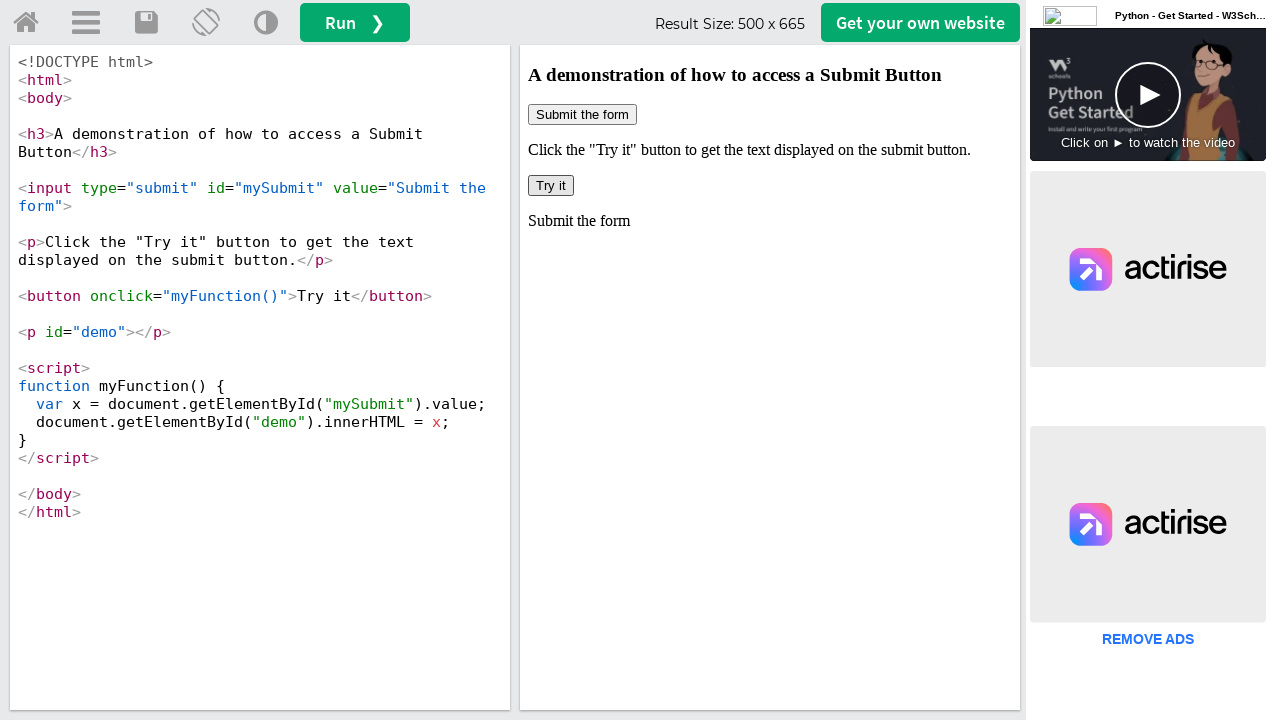

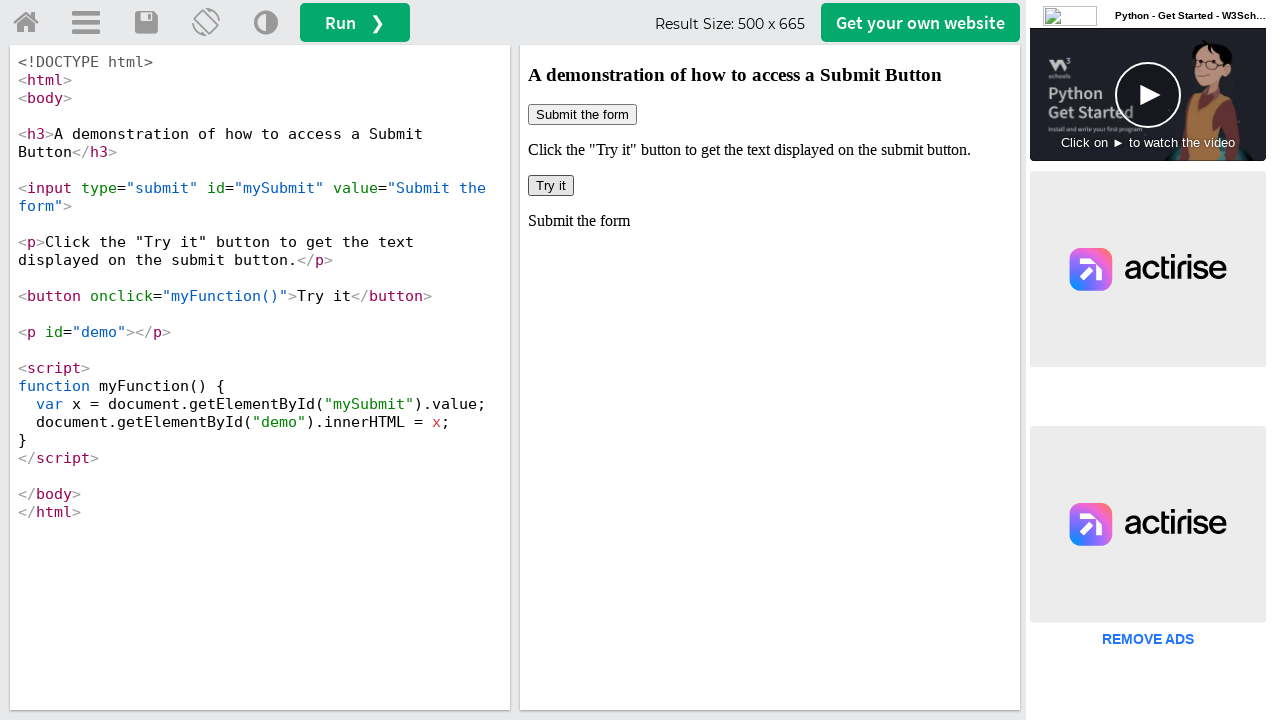